Tests radio button selection by iterating through radio button options and selecting unselected ones

Starting URL: http://www.tizag.com/htmlT/htmlradio.php

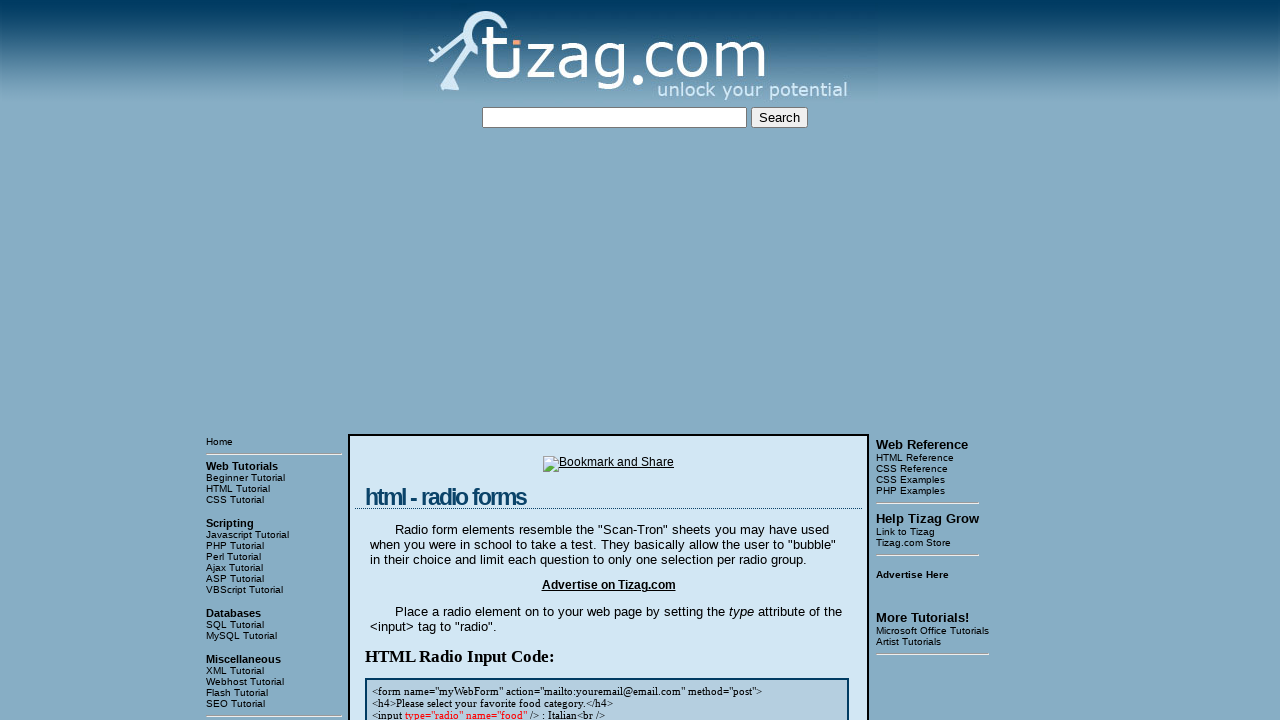

Located all radio buttons in the target div element
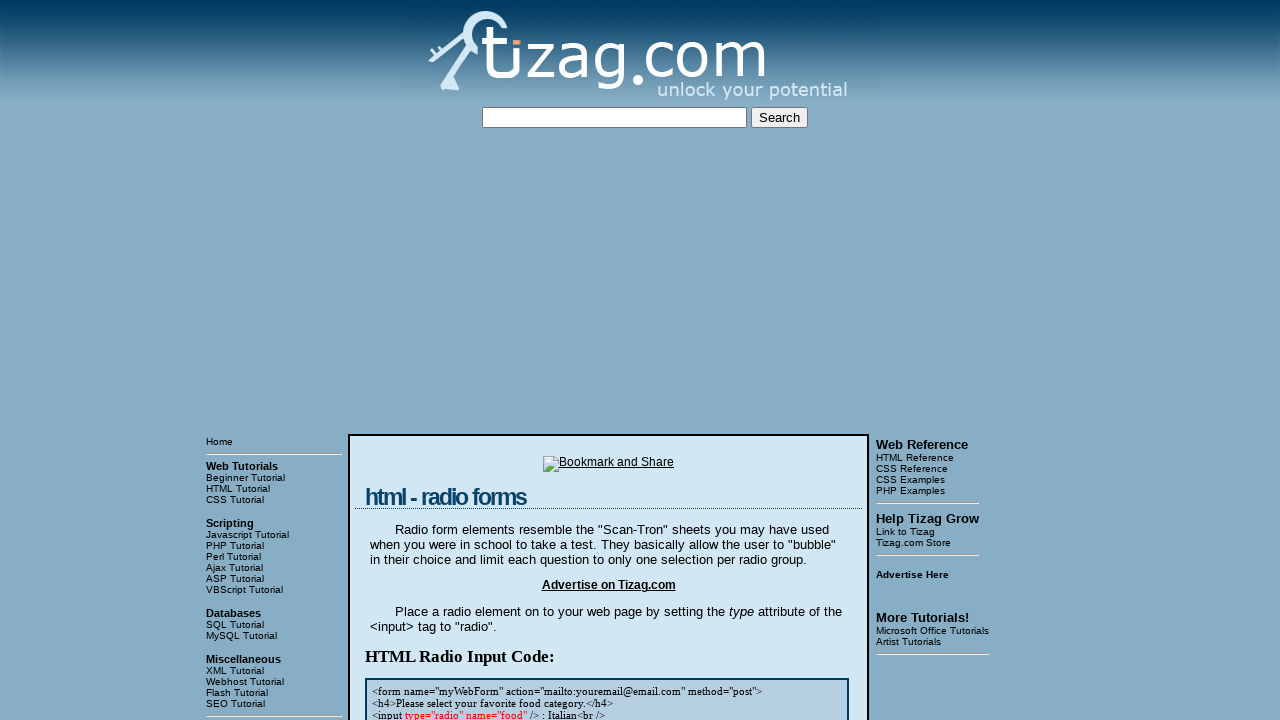

Checked if radio button at index 0 is selected
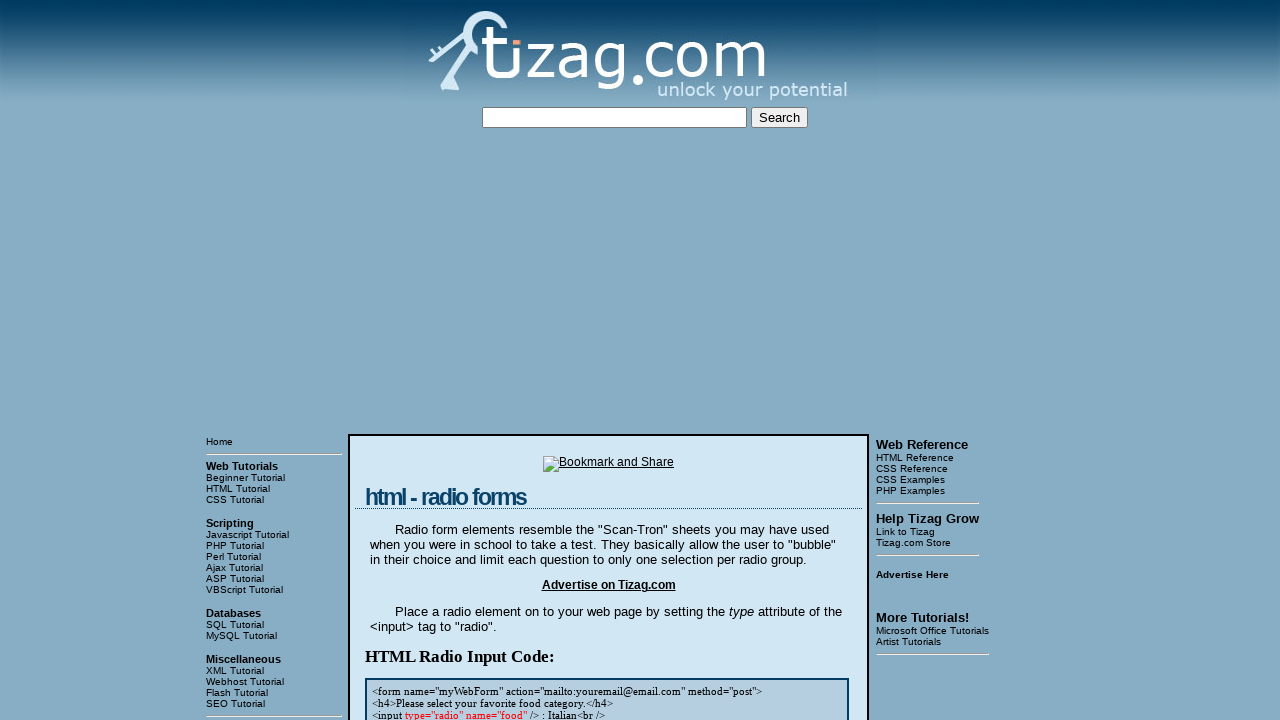

Radio button at index 0 was not selected, clicked to select it at (380, 360) on xpath=//tbody/tr/td/div[4]/input >> nth=0
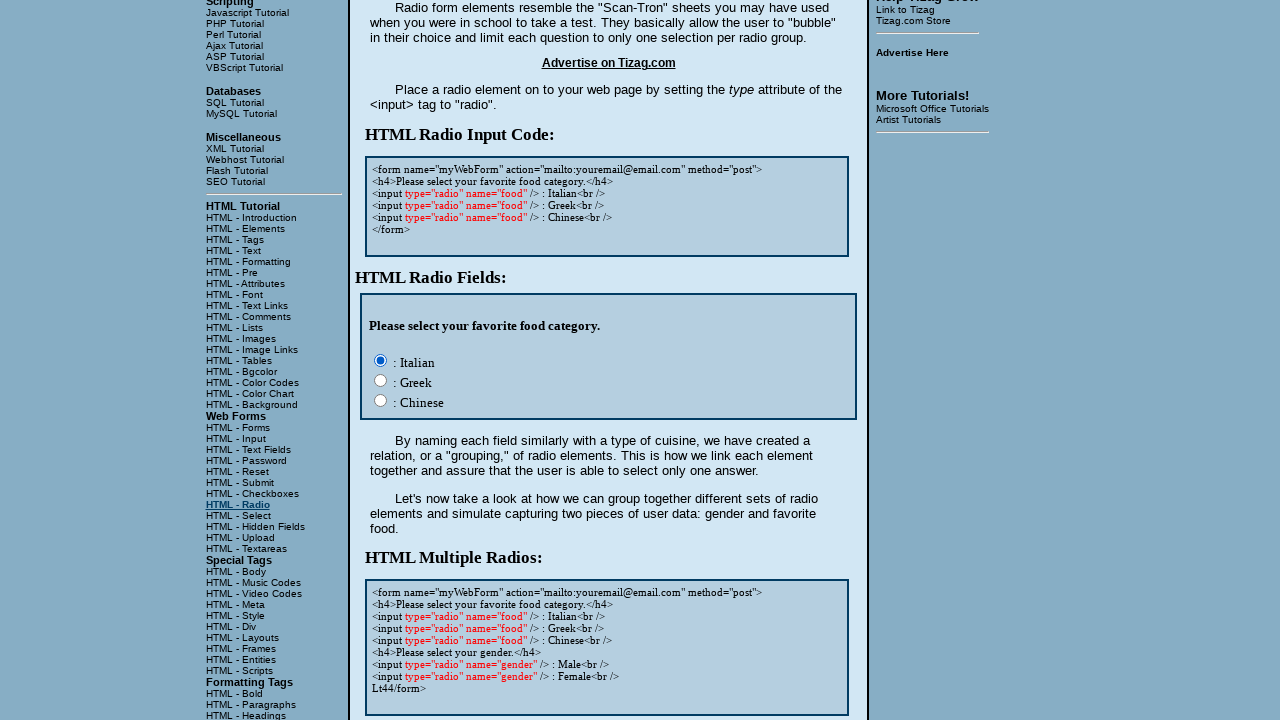

Checked if radio button at index 1 is selected
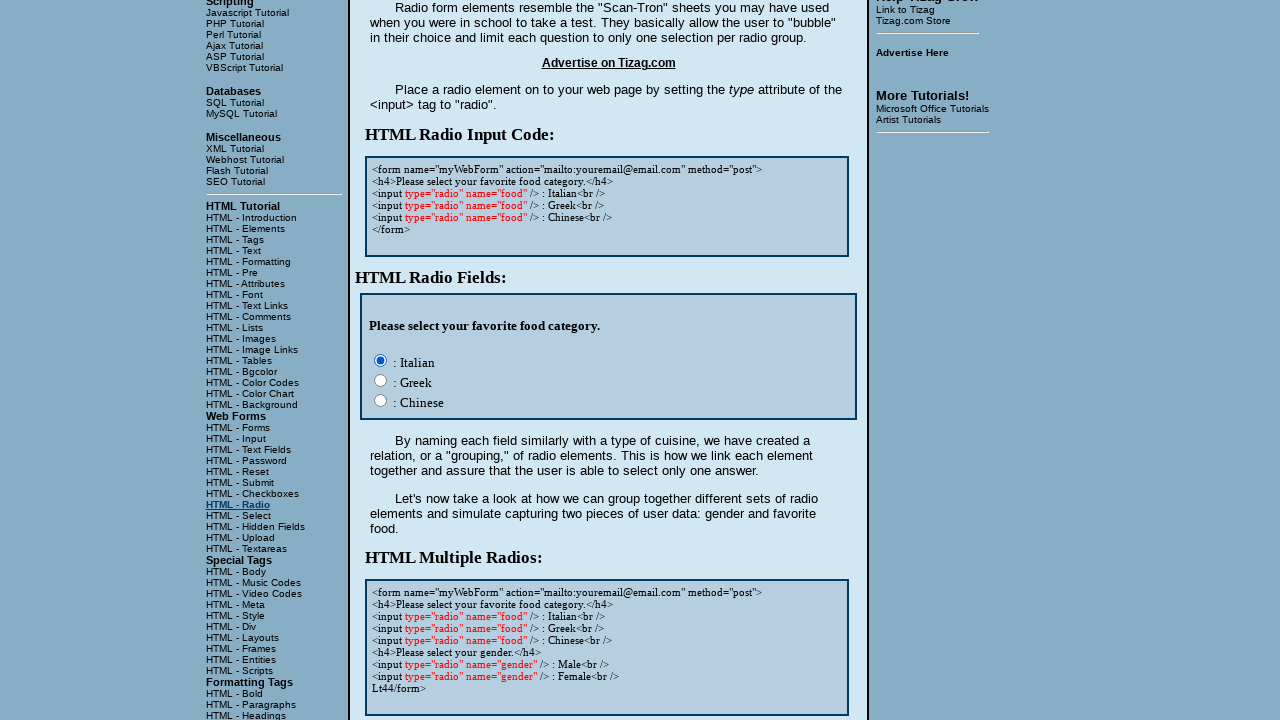

Radio button at index 1 was not selected, clicked to select it at (380, 380) on xpath=//tbody/tr/td/div[4]/input >> nth=1
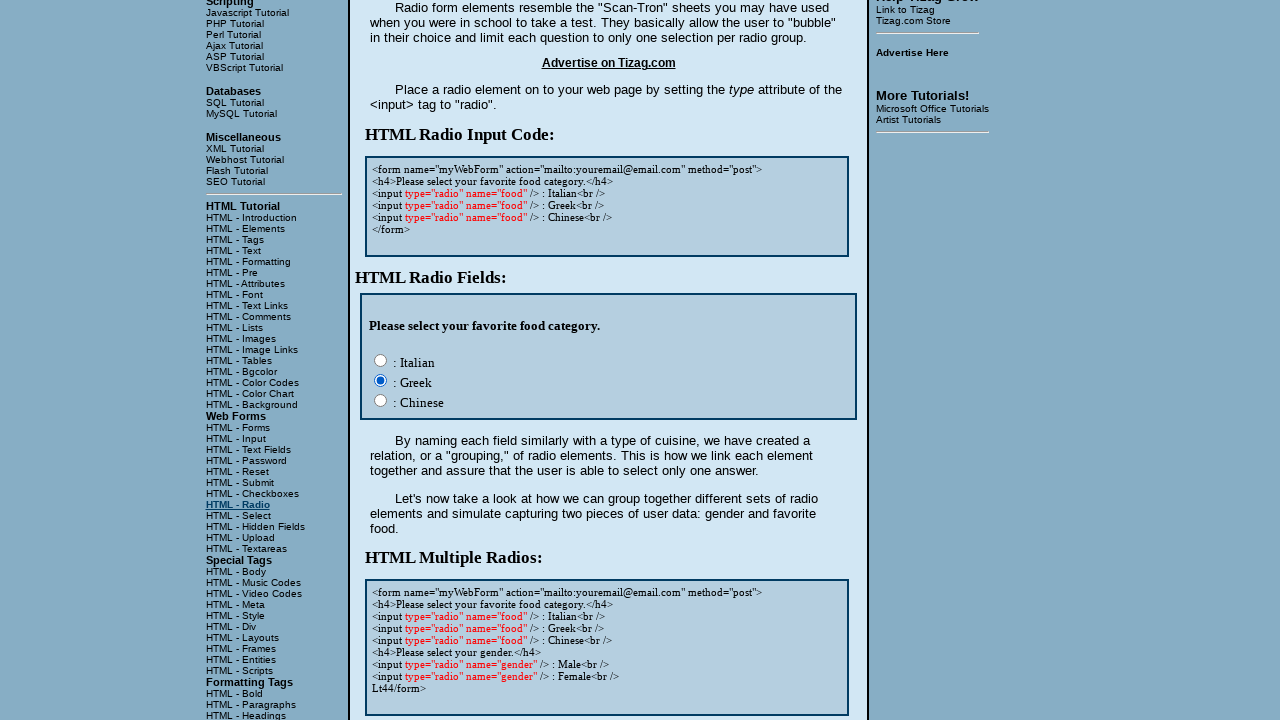

Checked if radio button at index 2 is selected
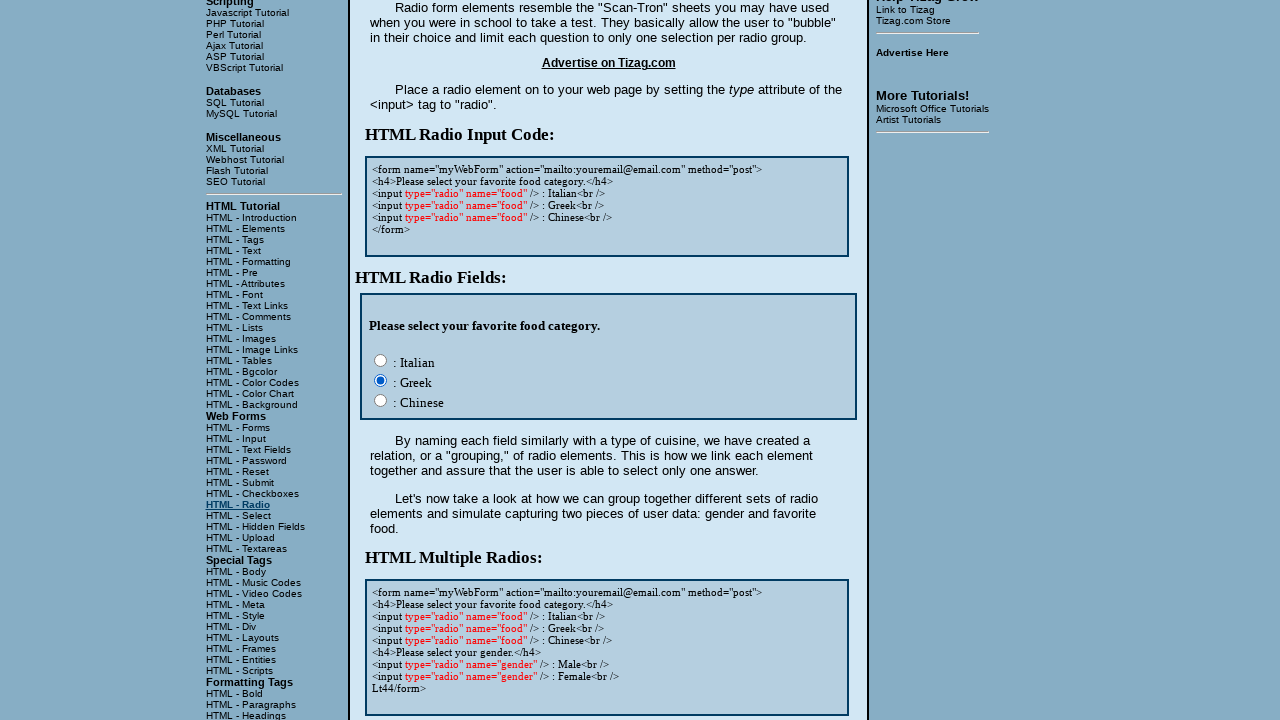

Radio button at index 2 was not selected, clicked to select it at (380, 400) on xpath=//tbody/tr/td/div[4]/input >> nth=2
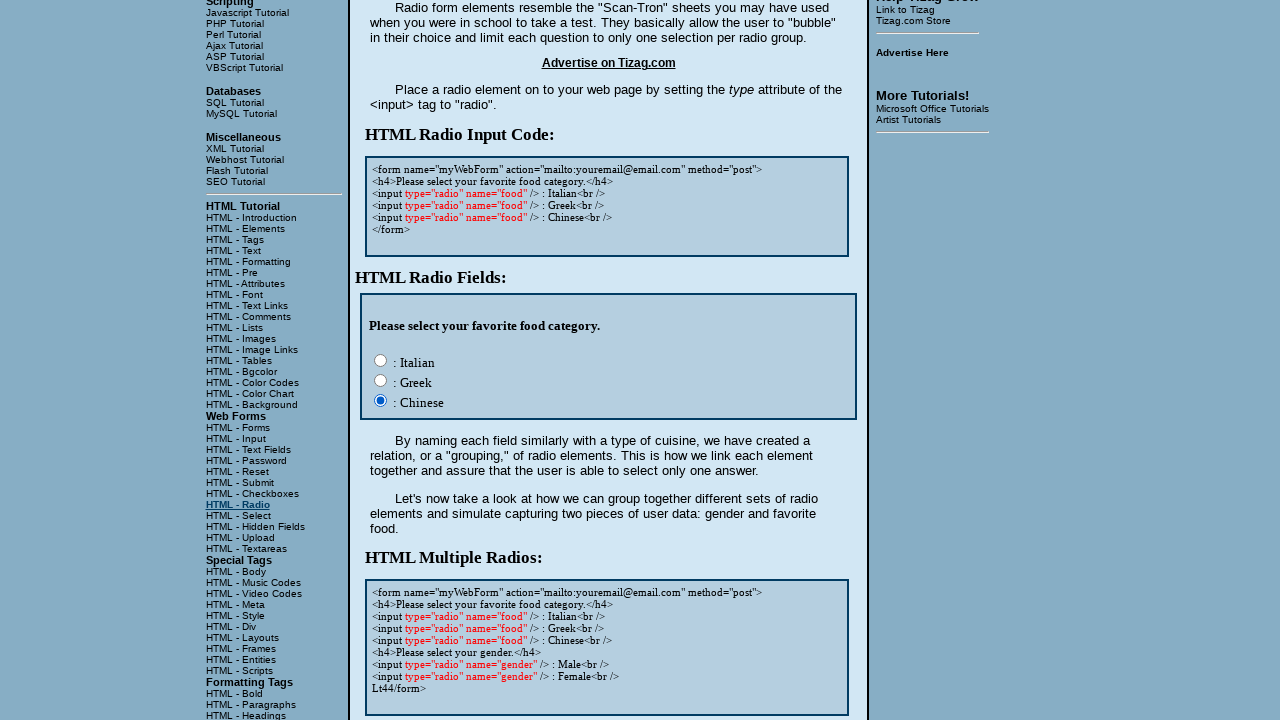

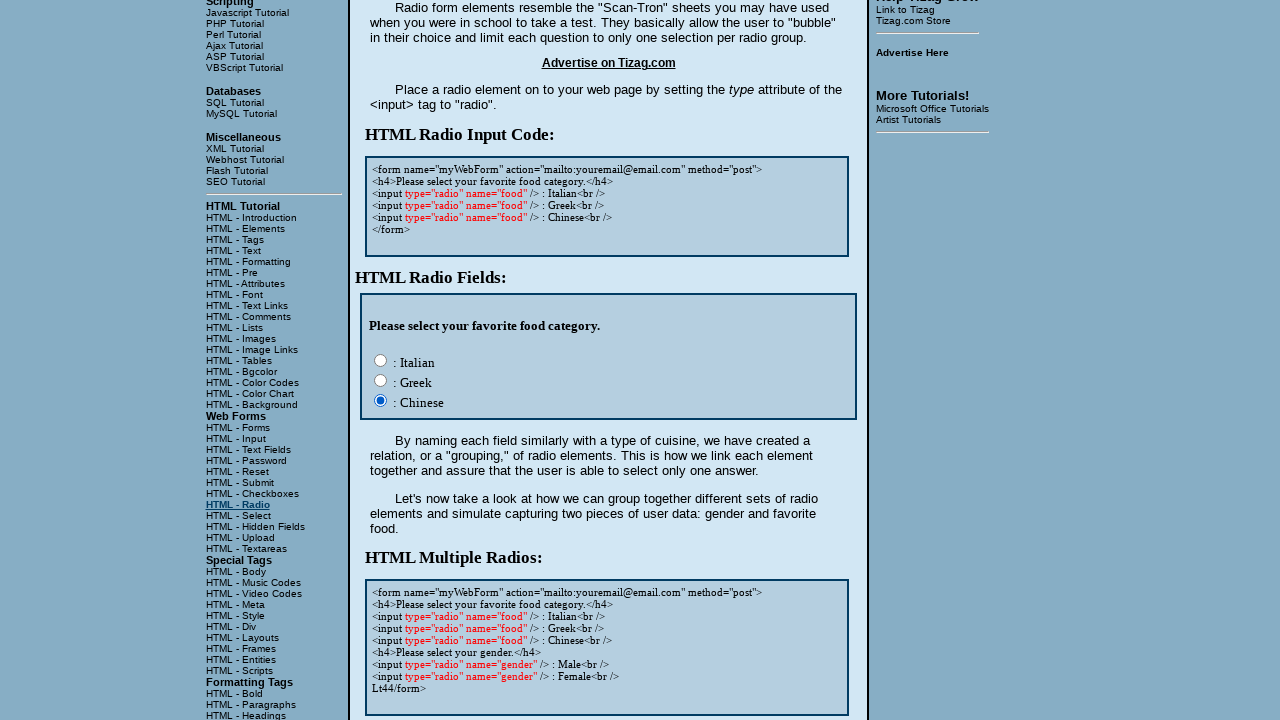